Tests drag and drop functionality by dragging a source element onto a target element within an iframe

Starting URL: https://jqueryui.com/droppable/

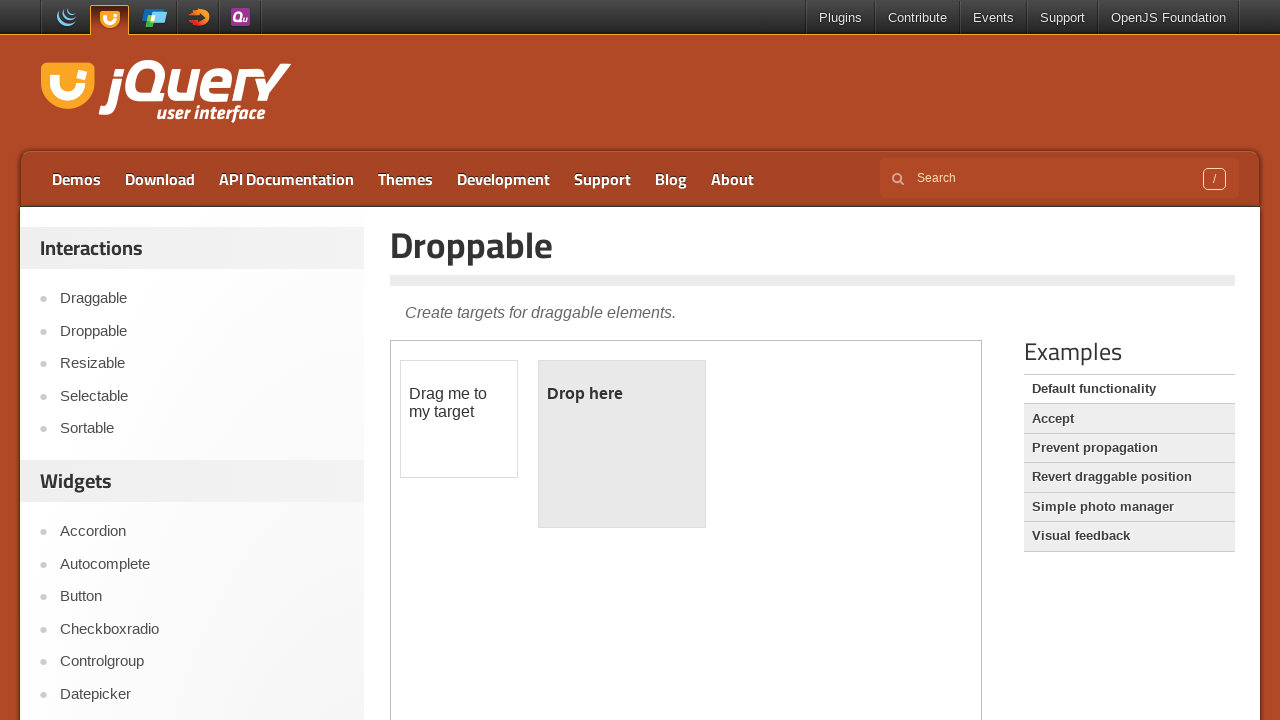

Located iframe containing drag and drop elements
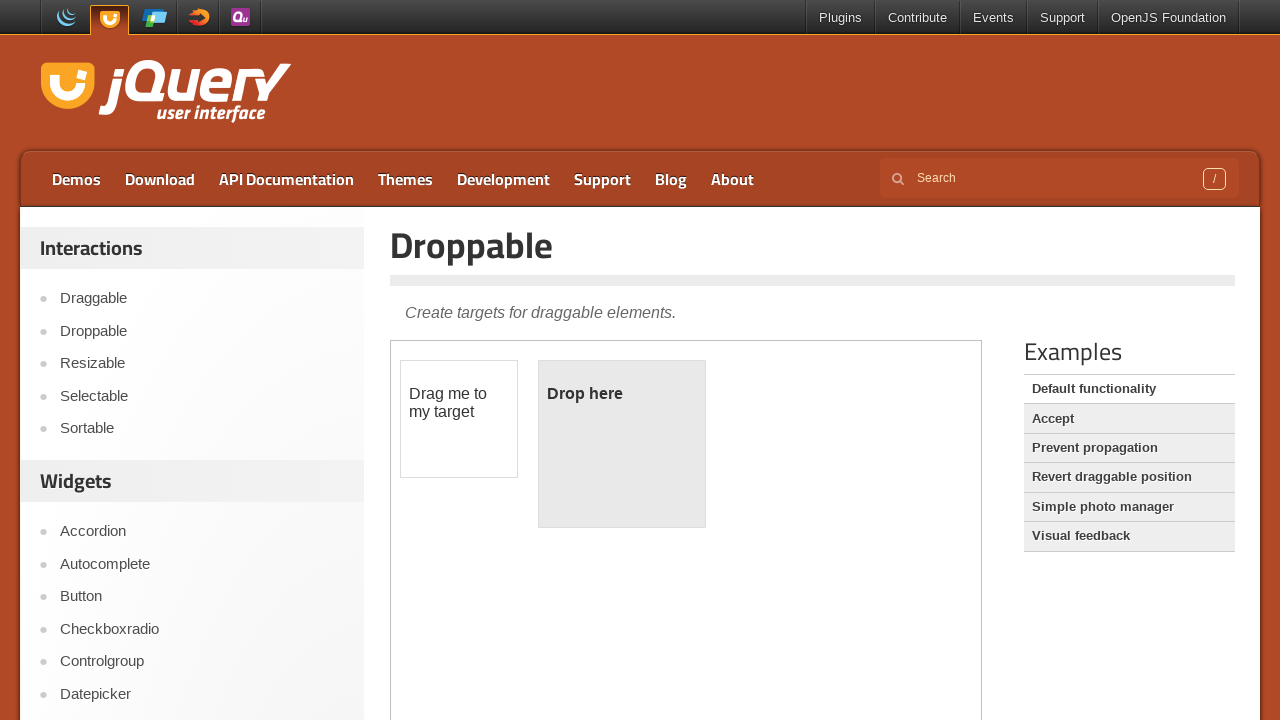

Located draggable source element
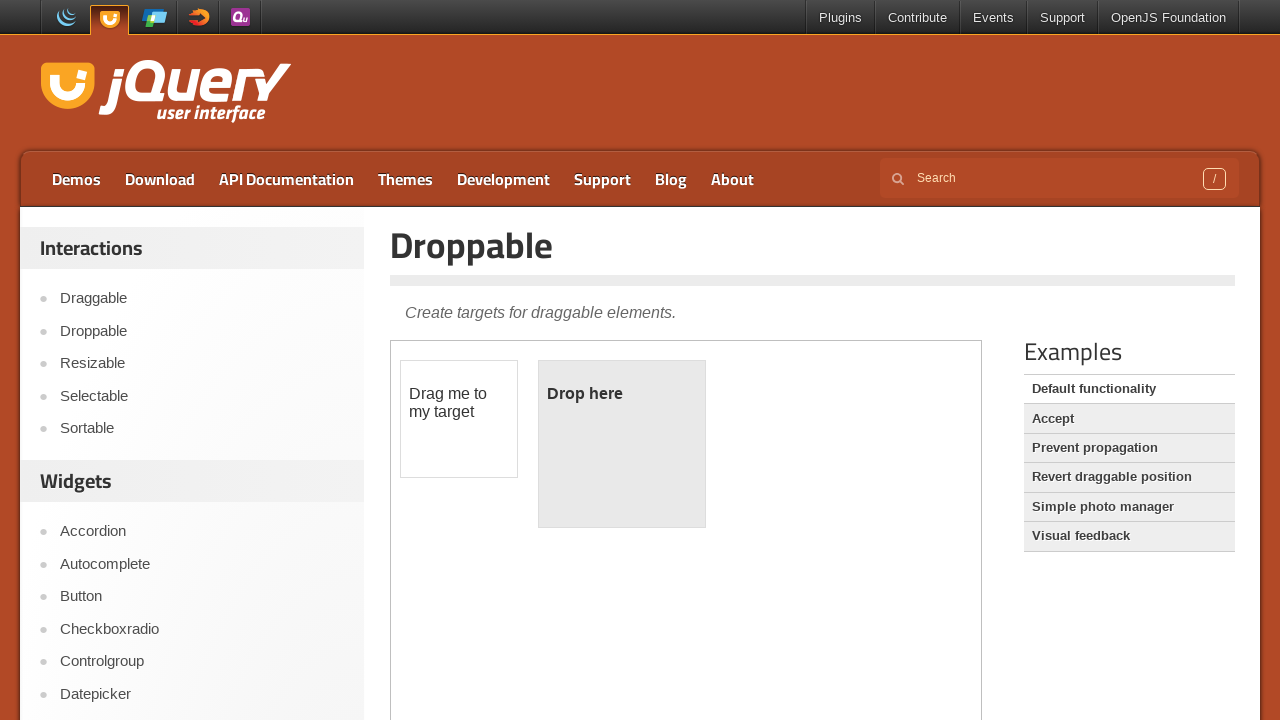

Located droppable target element
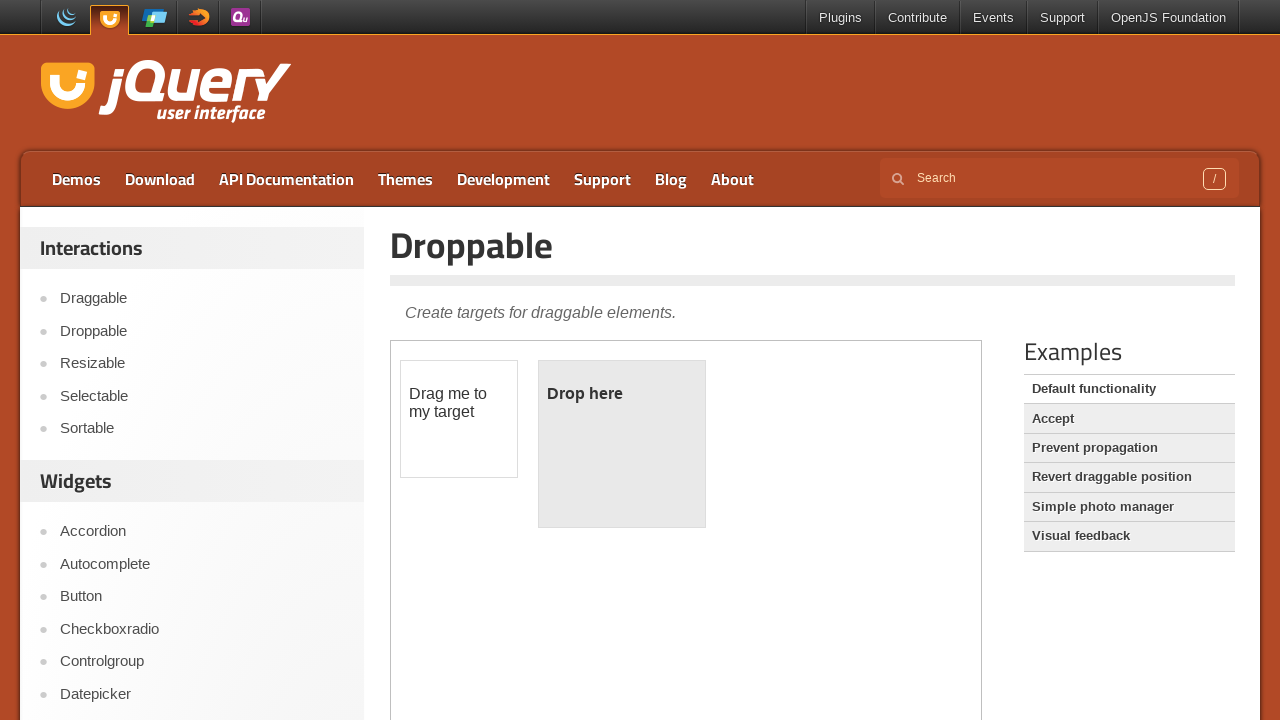

Dragged source element onto target element at (622, 444)
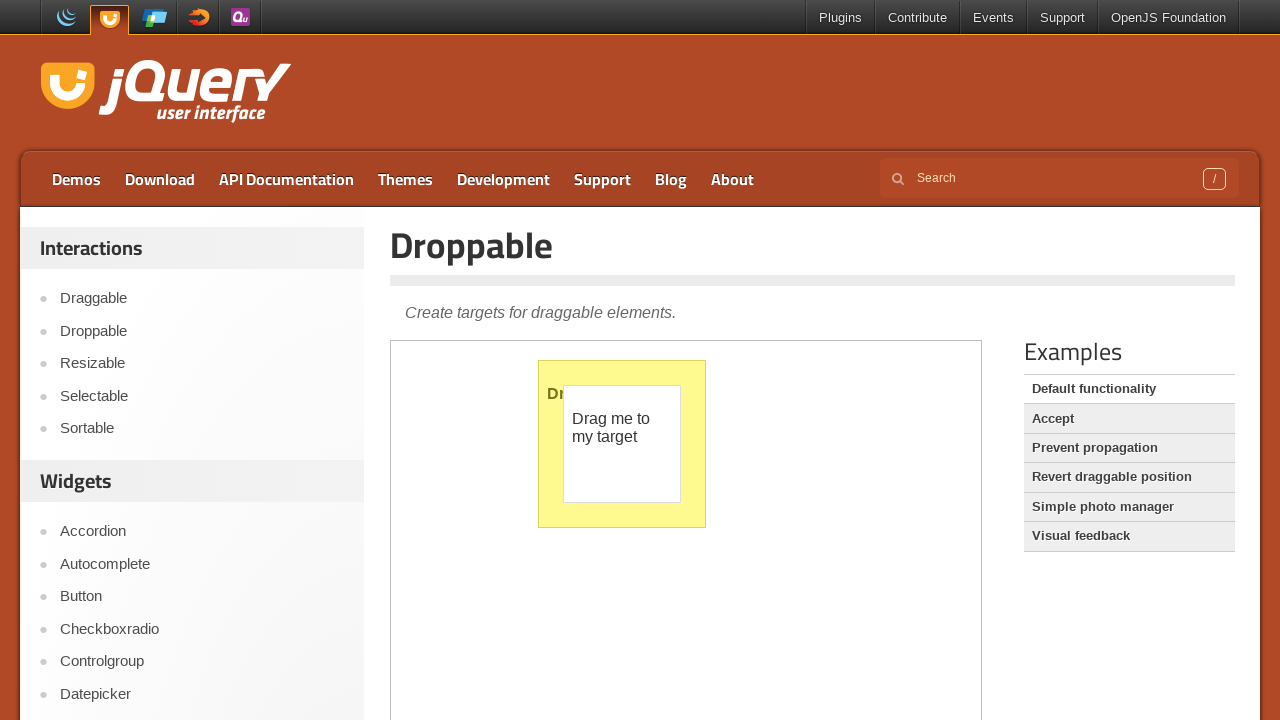

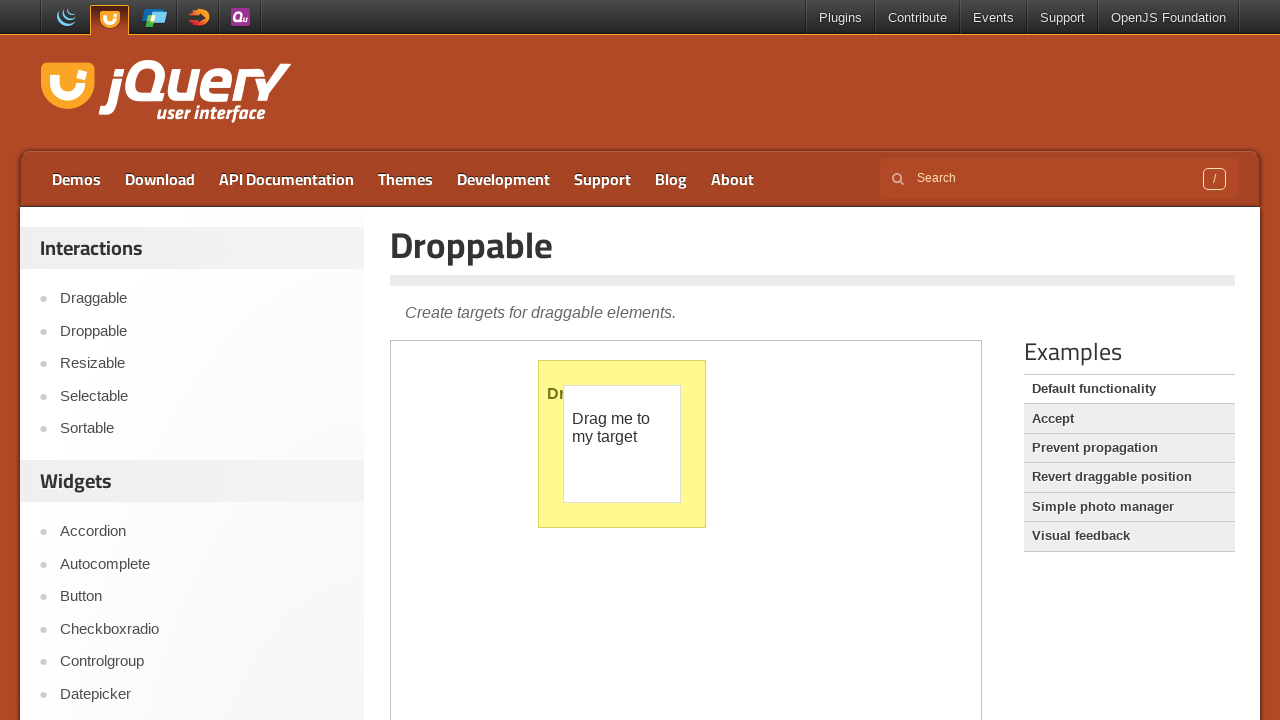